Tests login with valid demo credentials followed by logout

Starting URL: https://the-internet.herokuapp.com/

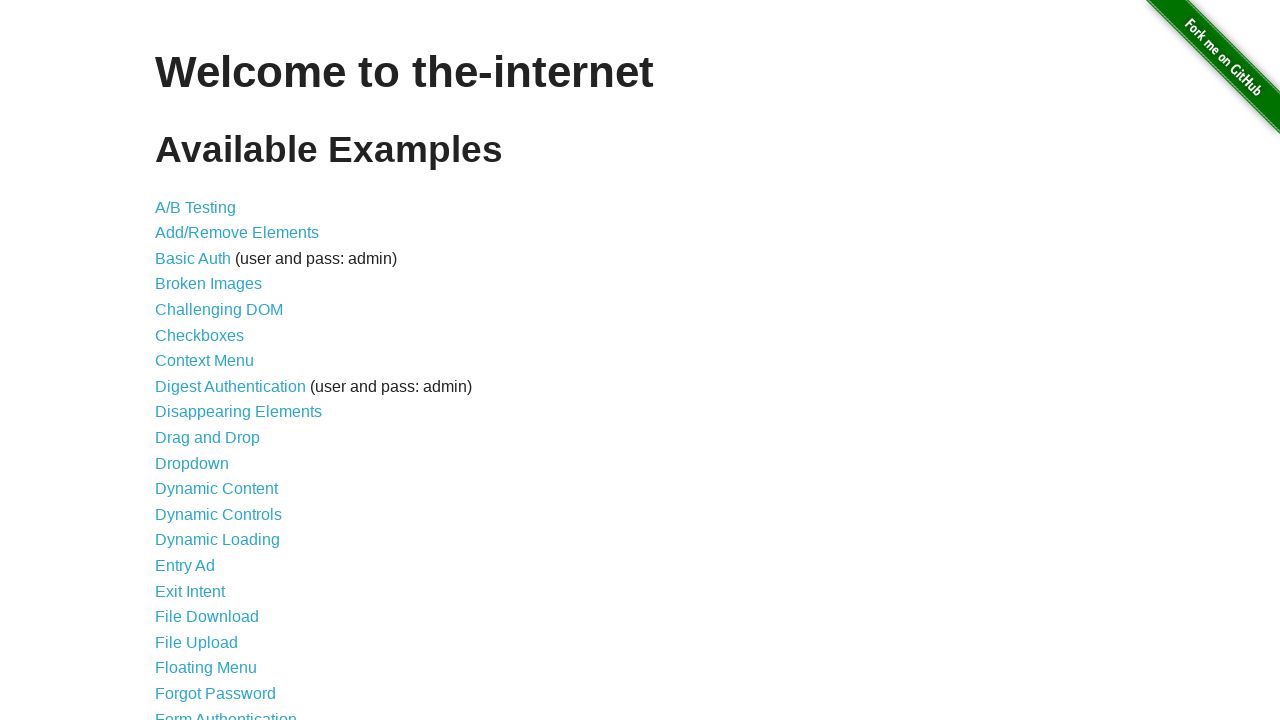

Clicked on Form Authentication link at (226, 712) on xpath=//a[contains(@href, "/login")]
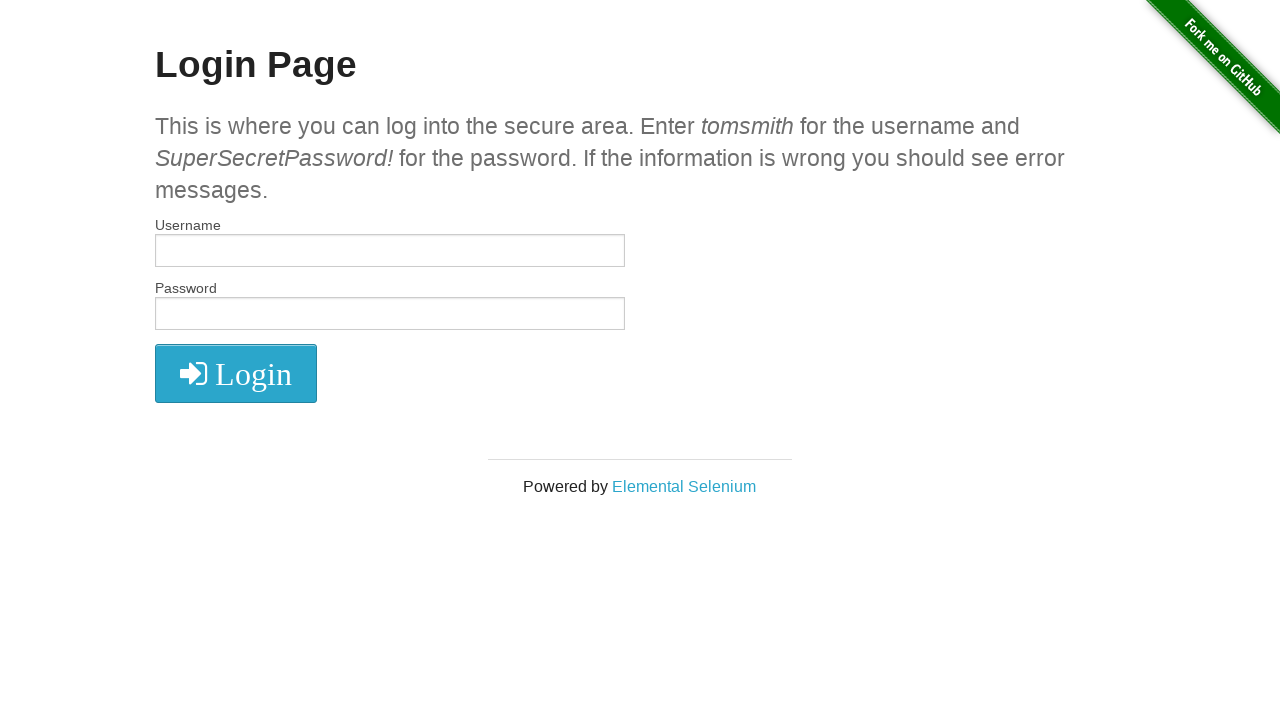

Filled username field with 'tomsmith' on #username
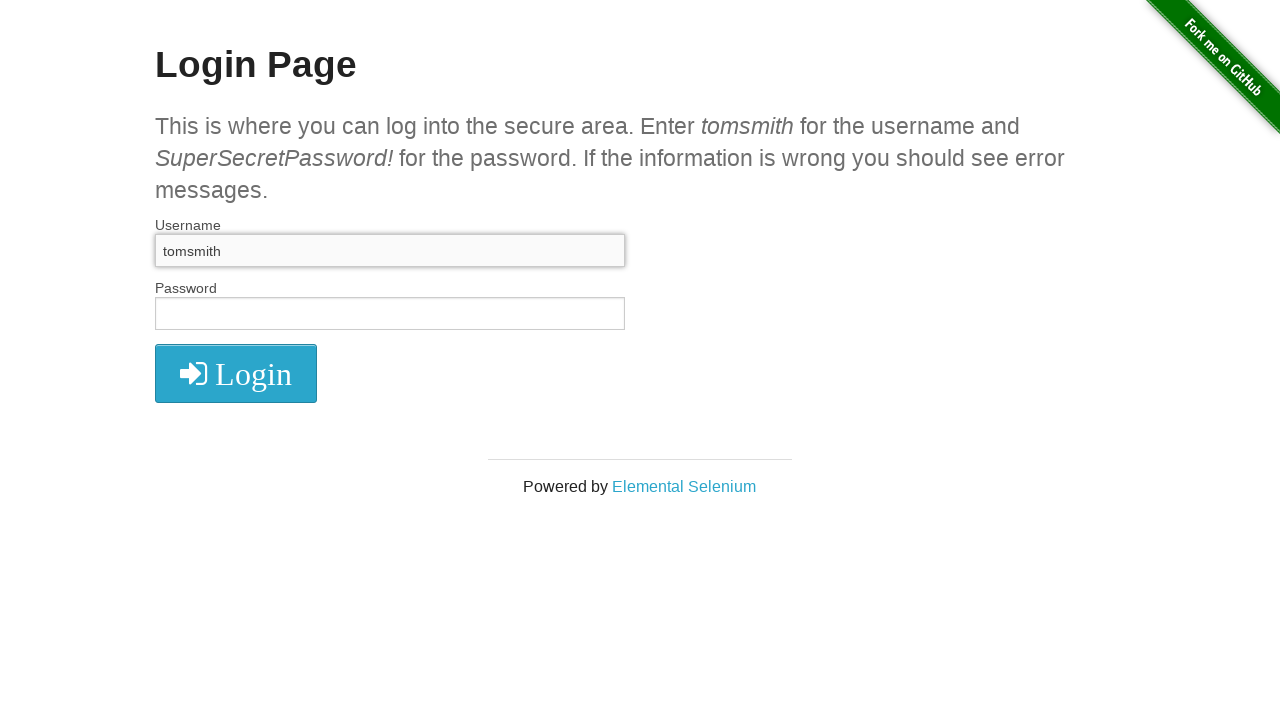

Filled password field with demo credentials on #password
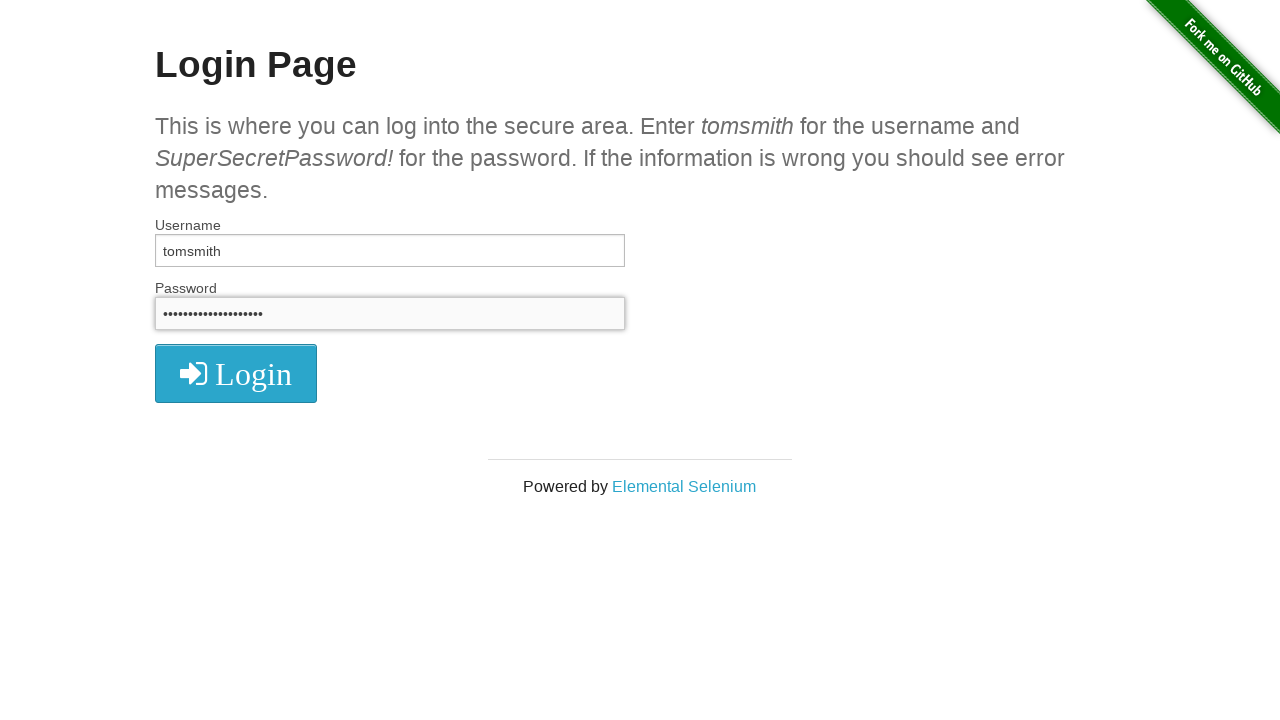

Clicked login button with valid demo credentials at (236, 373) on xpath=//button[@type="submit"]
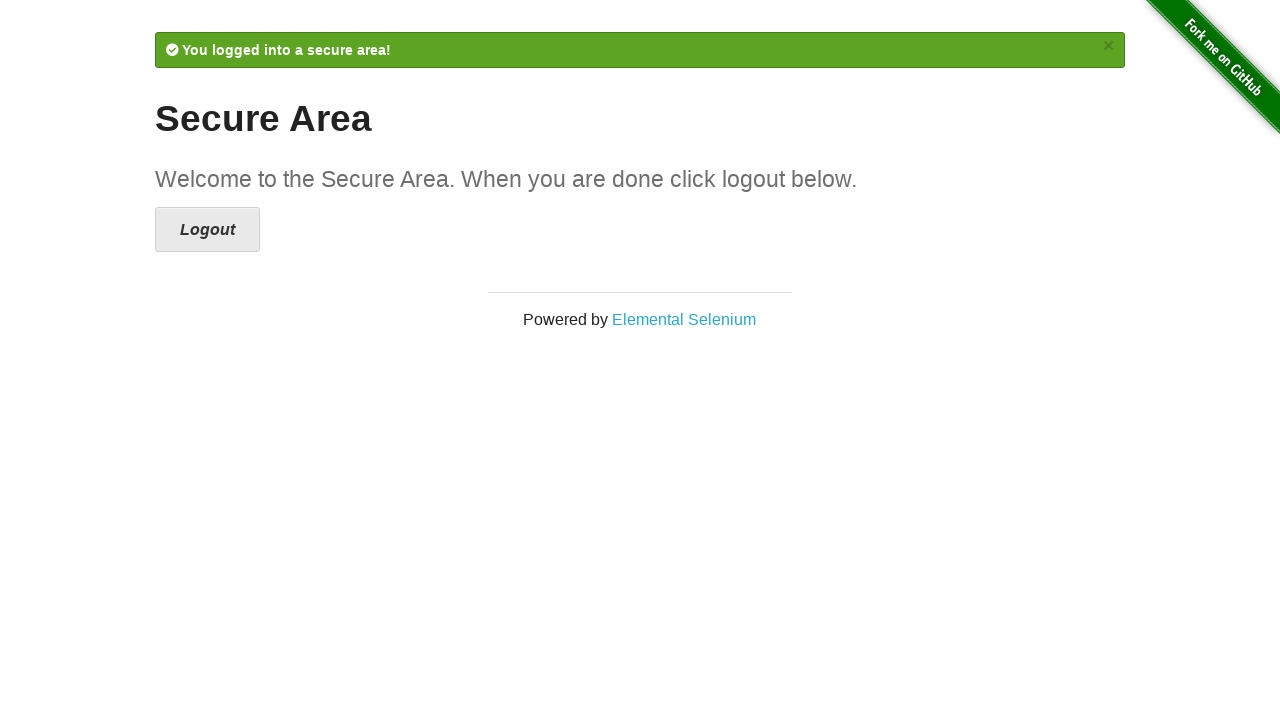

Clicked logout button at (208, 230) on xpath=//a[contains(@href, "/logout")]
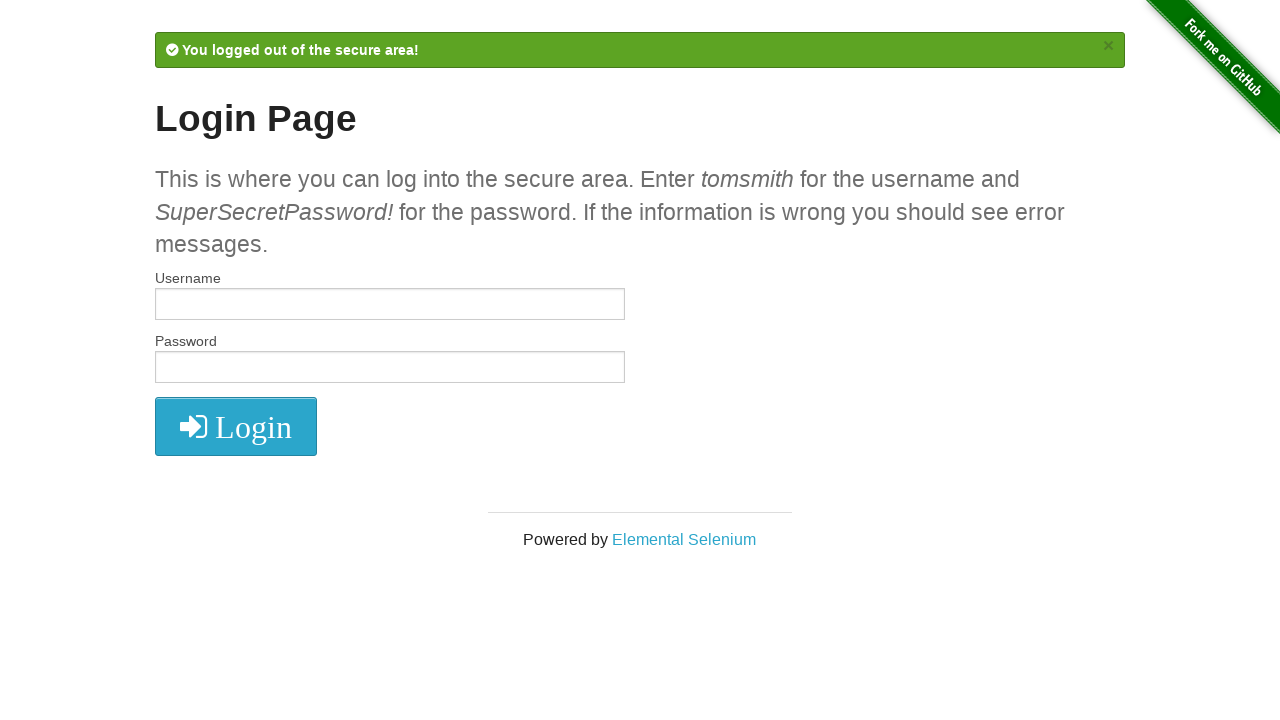

Verified that user was returned to login page
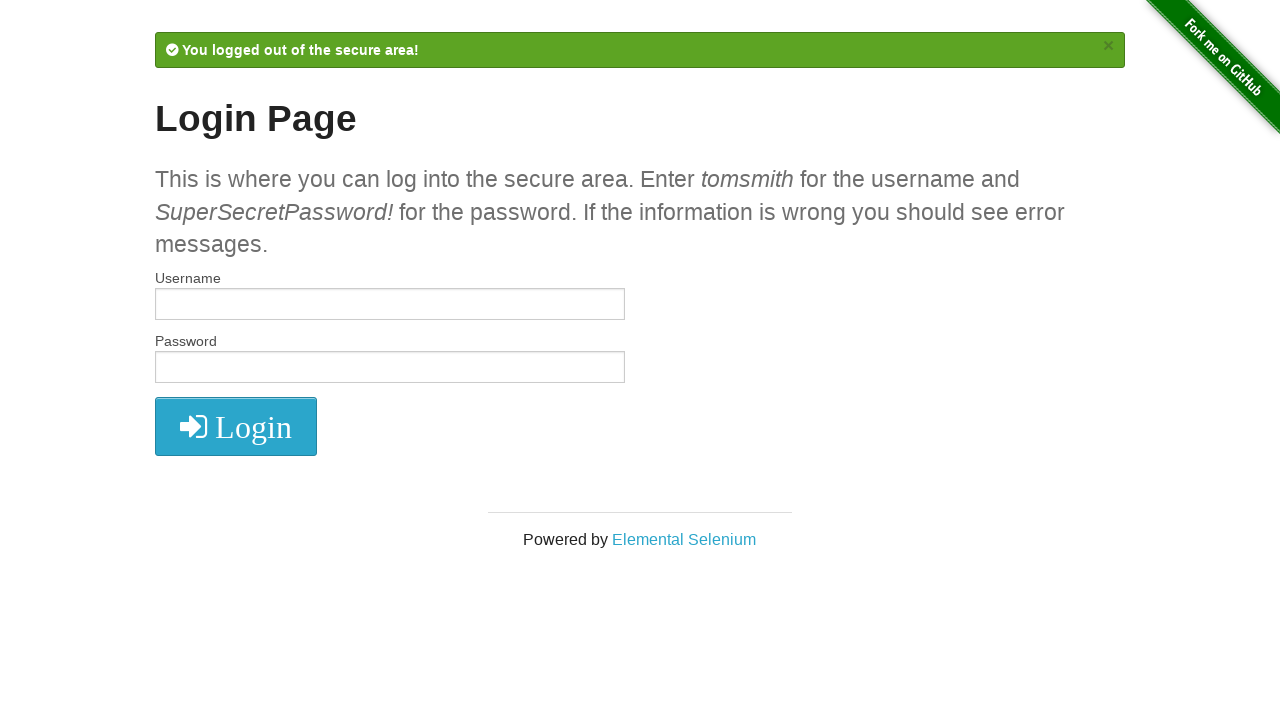

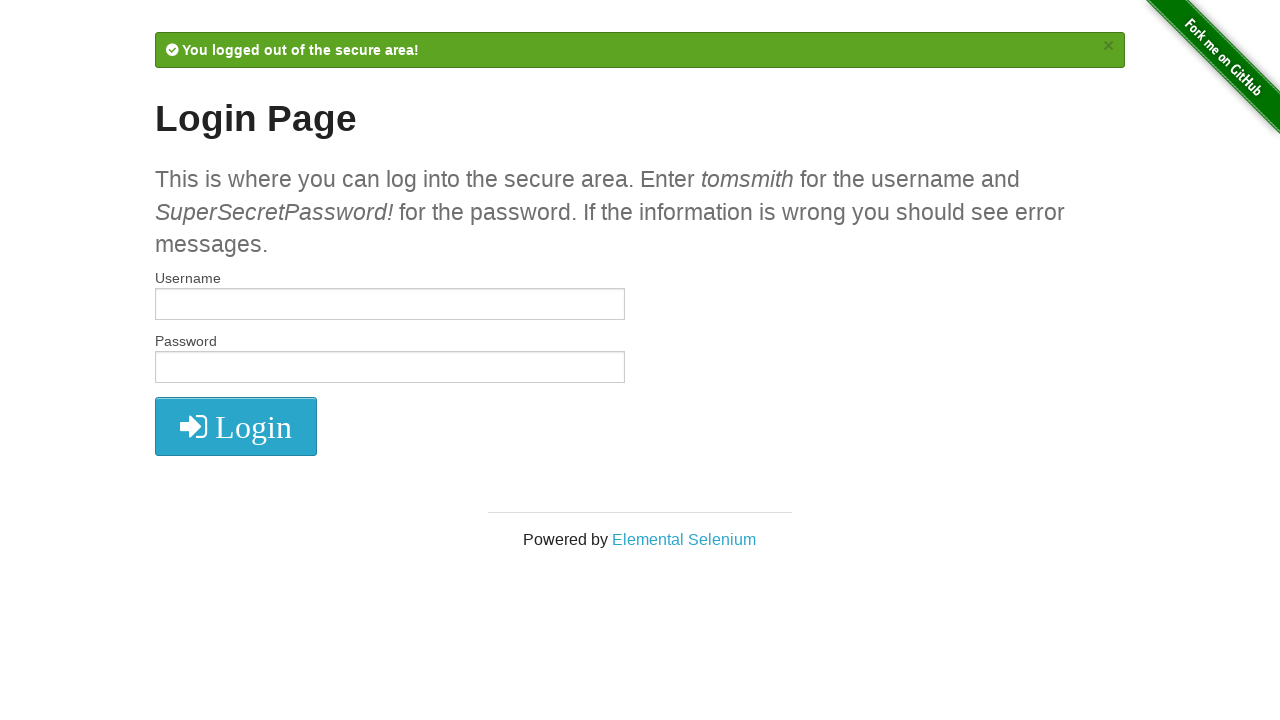